Tests a text box form by filling in user name, email, current address, and permanent address fields, then submits the form and verifies the output displays correctly.

Starting URL: https://demoqa.com/text-box

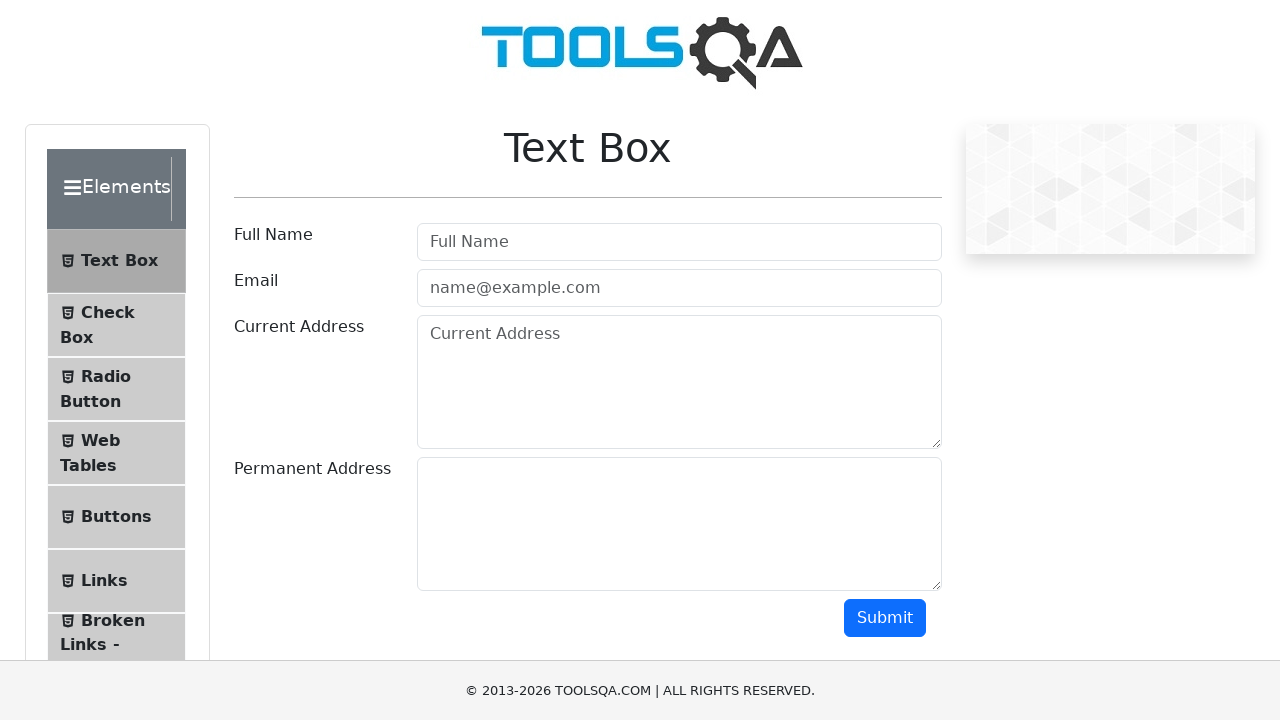

Filled userName field with 'Julia' on input#userName
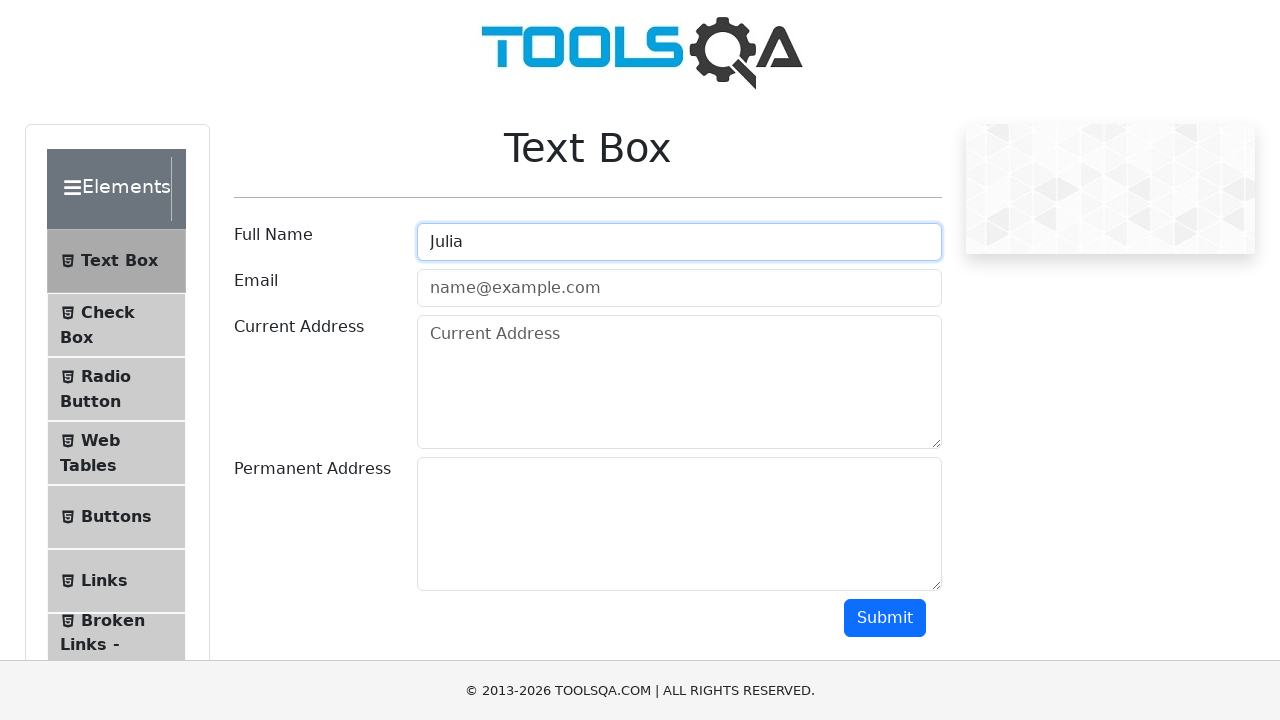

Filled userEmail field with 'ellis.tom@internet.ru' on input#userEmail
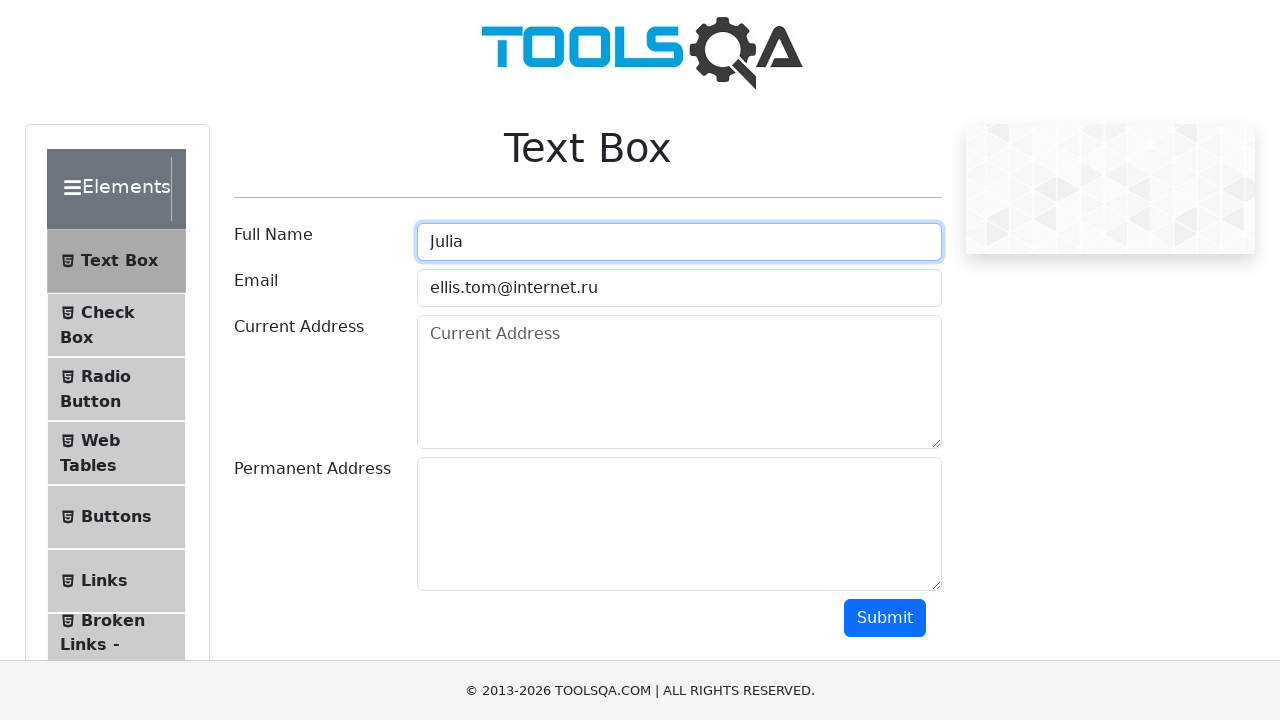

Filled currentAddress field with 'Москва' on textarea#currentAddress
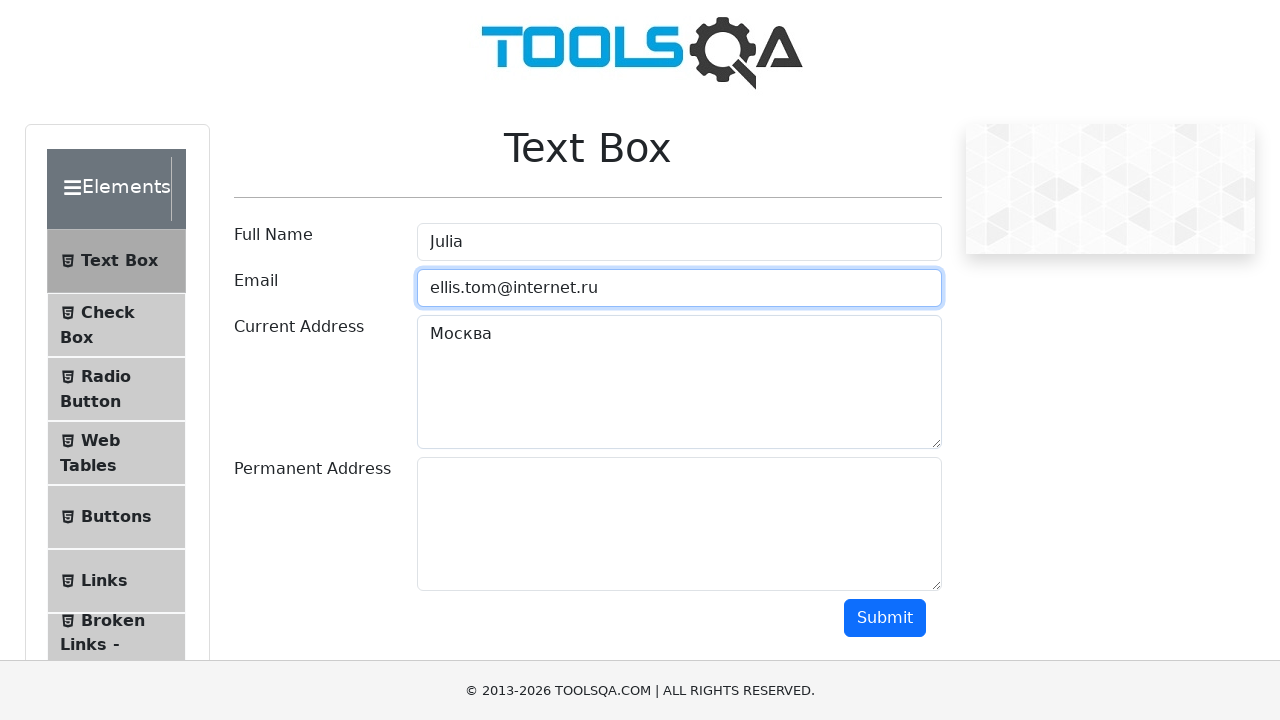

Filled permanentAddress field with 'Брянск' on textarea#permanentAddress
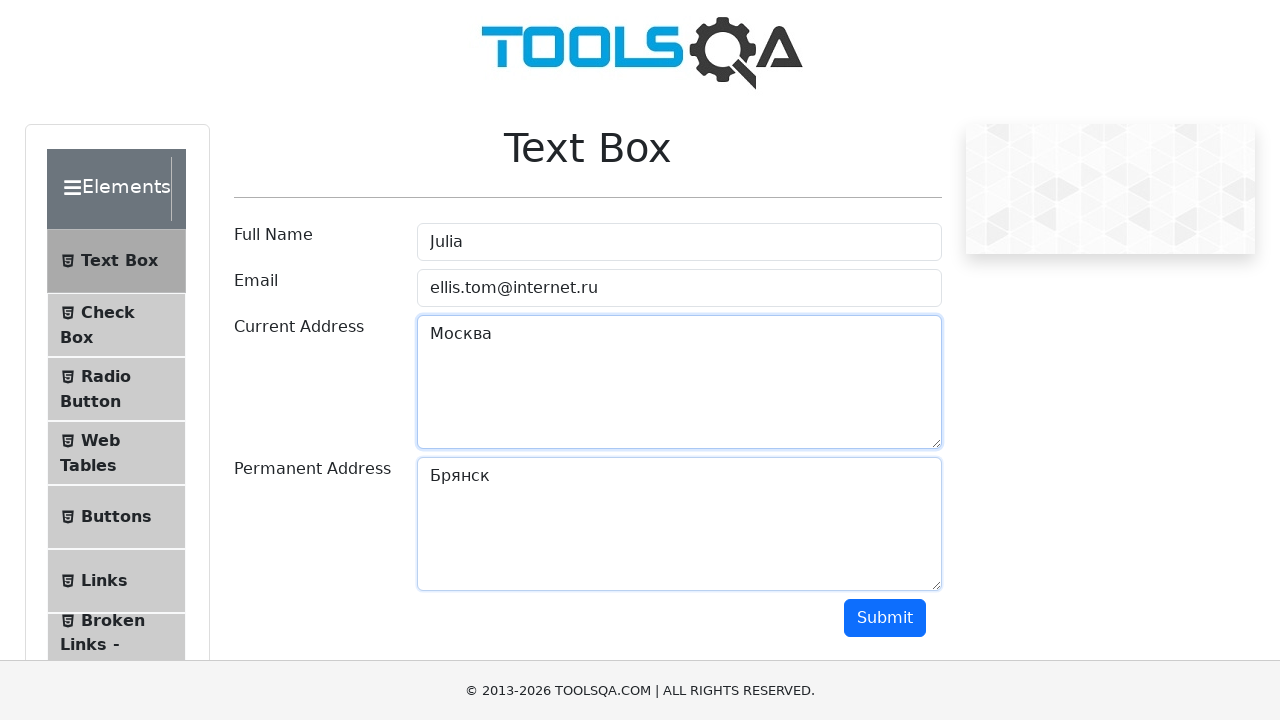

Scrolled submit button into view
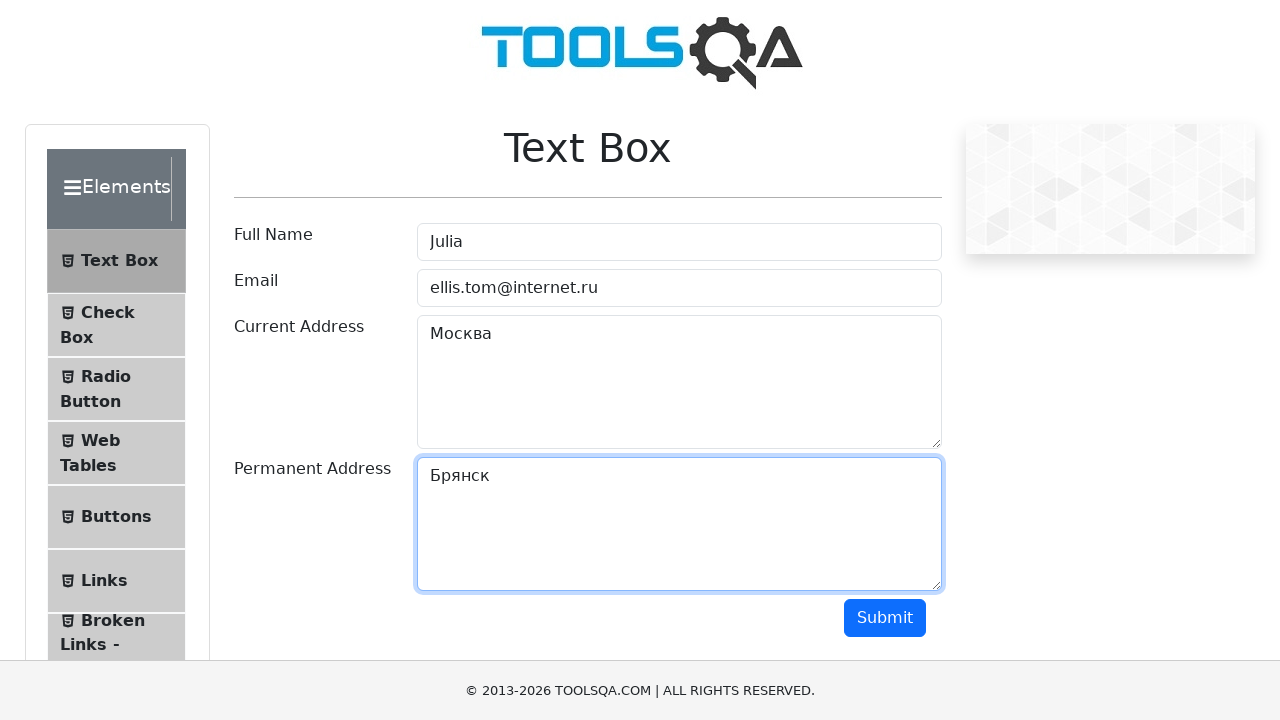

Clicked submit button at (885, 618) on button#submit
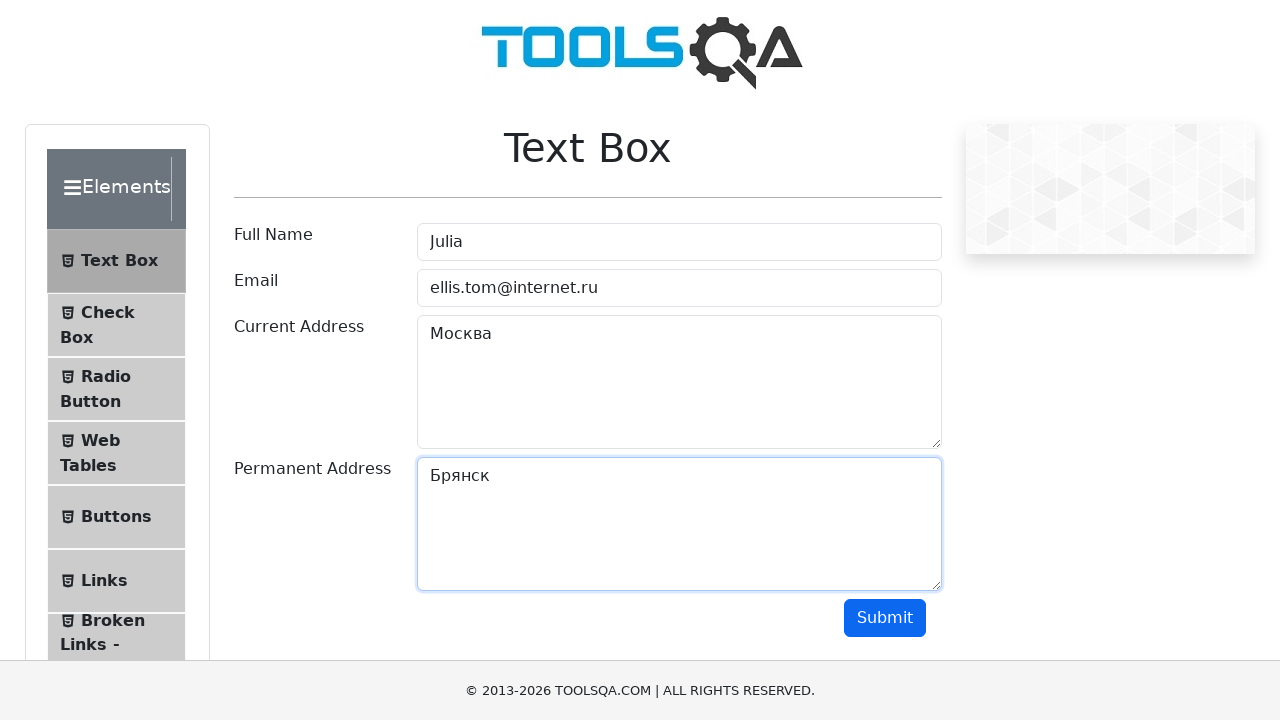

Waited for name output to appear
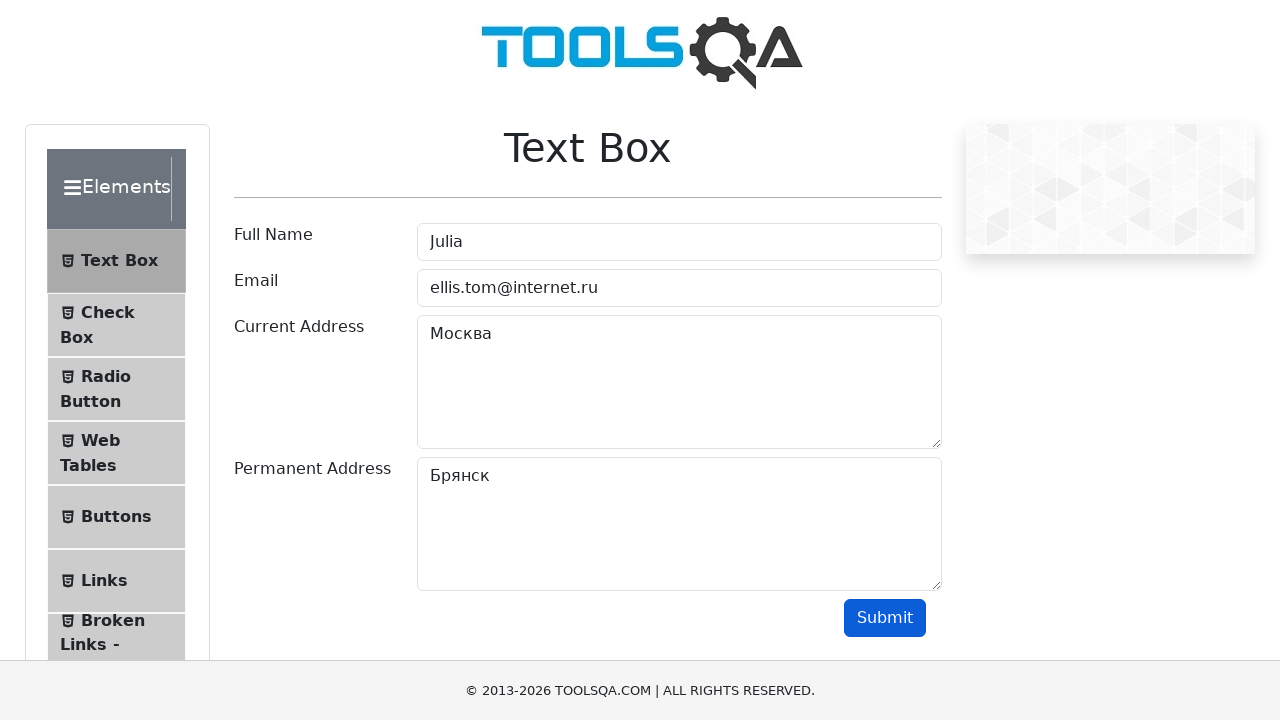

Waited for email output to appear
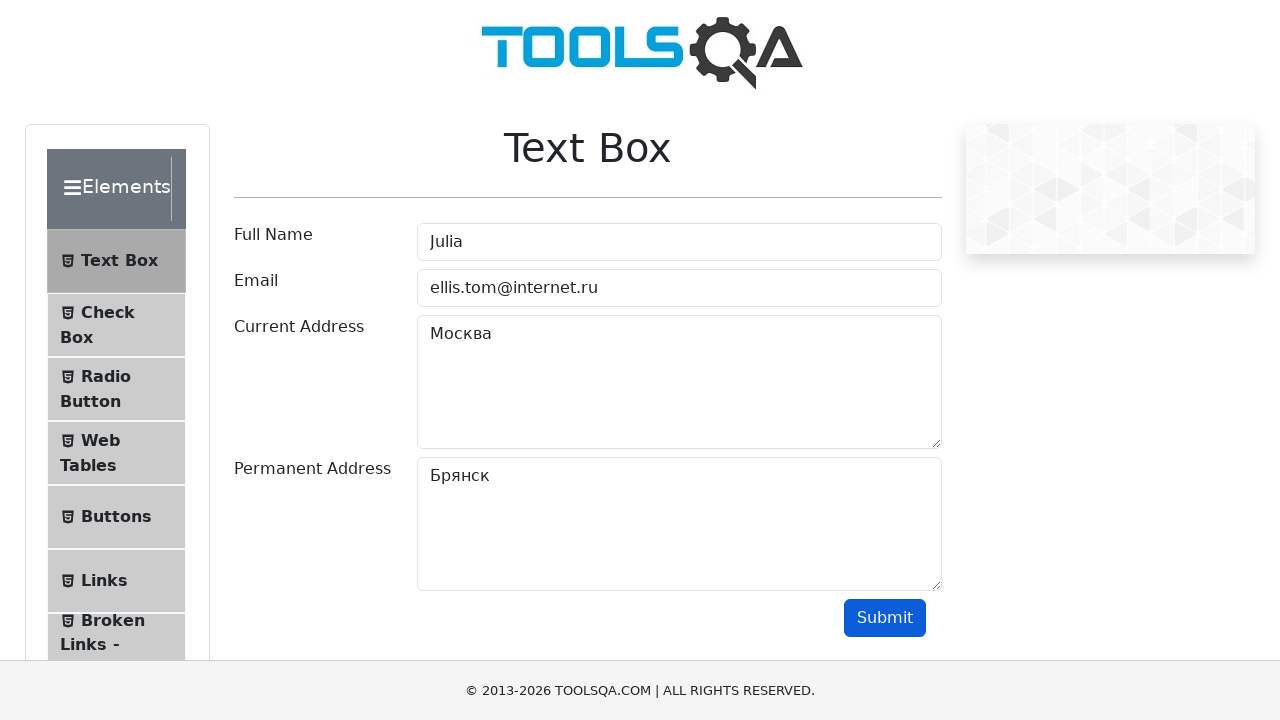

Waited for currentAddress output to appear
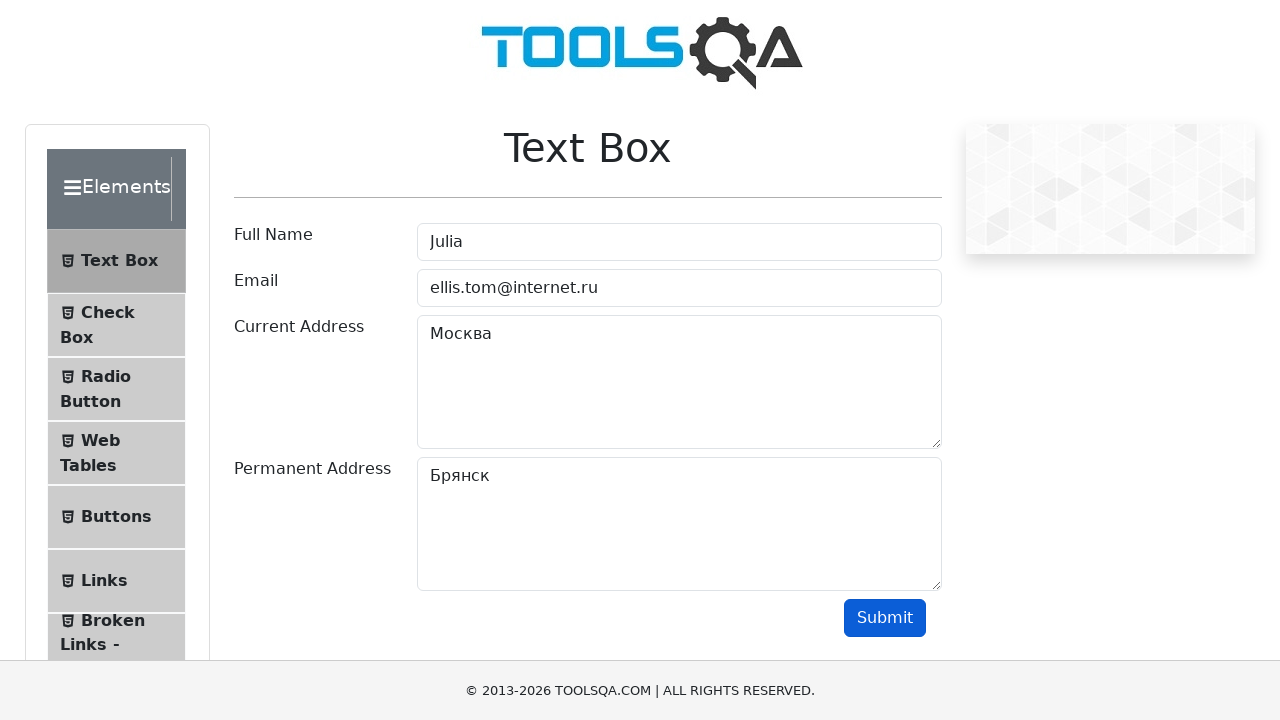

Waited for permanentAddress output to appear
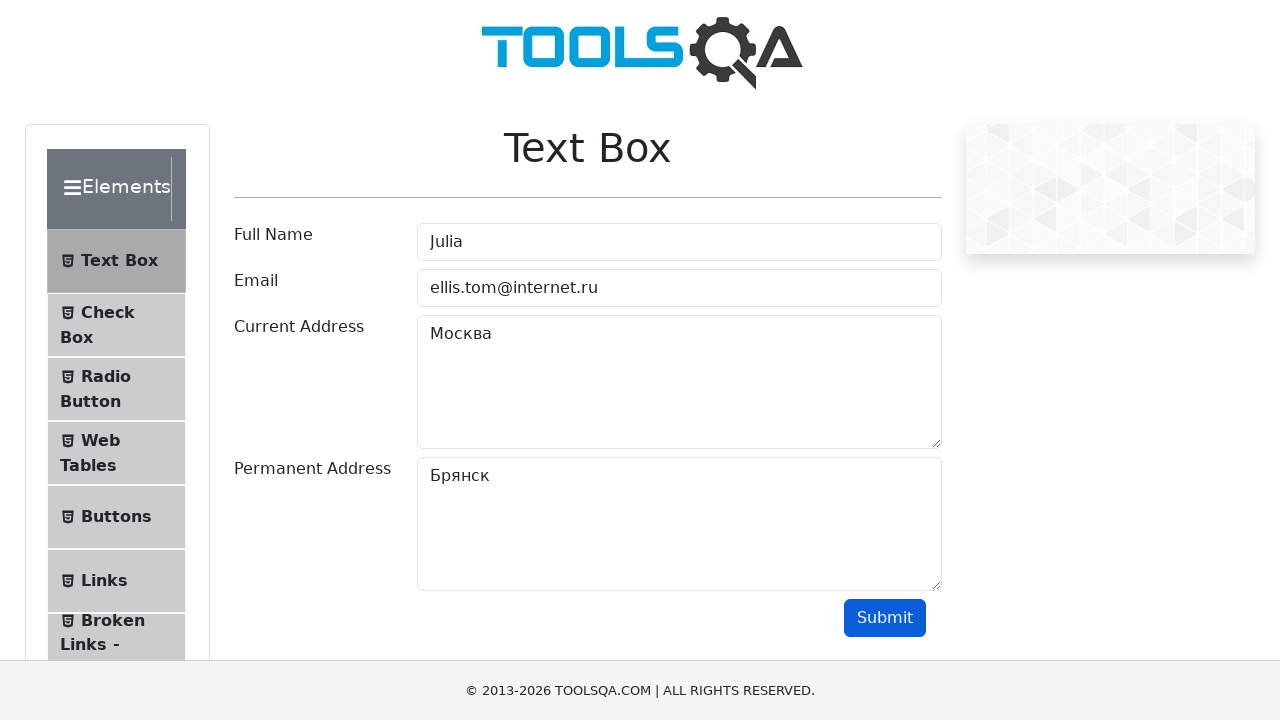

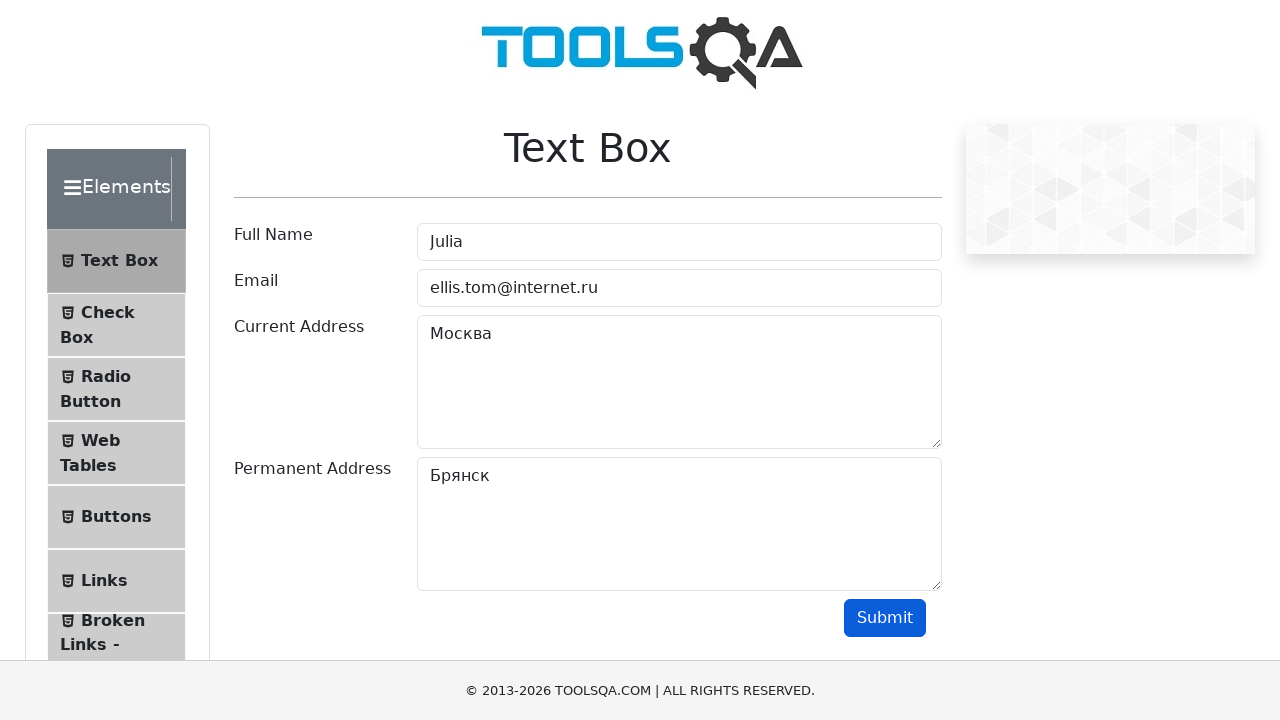